Verifies that 'Volvo' is the default selected option in the car dropdown list

Starting URL: http://only-testing-blog.blogspot.com/2014/01/textbox.html

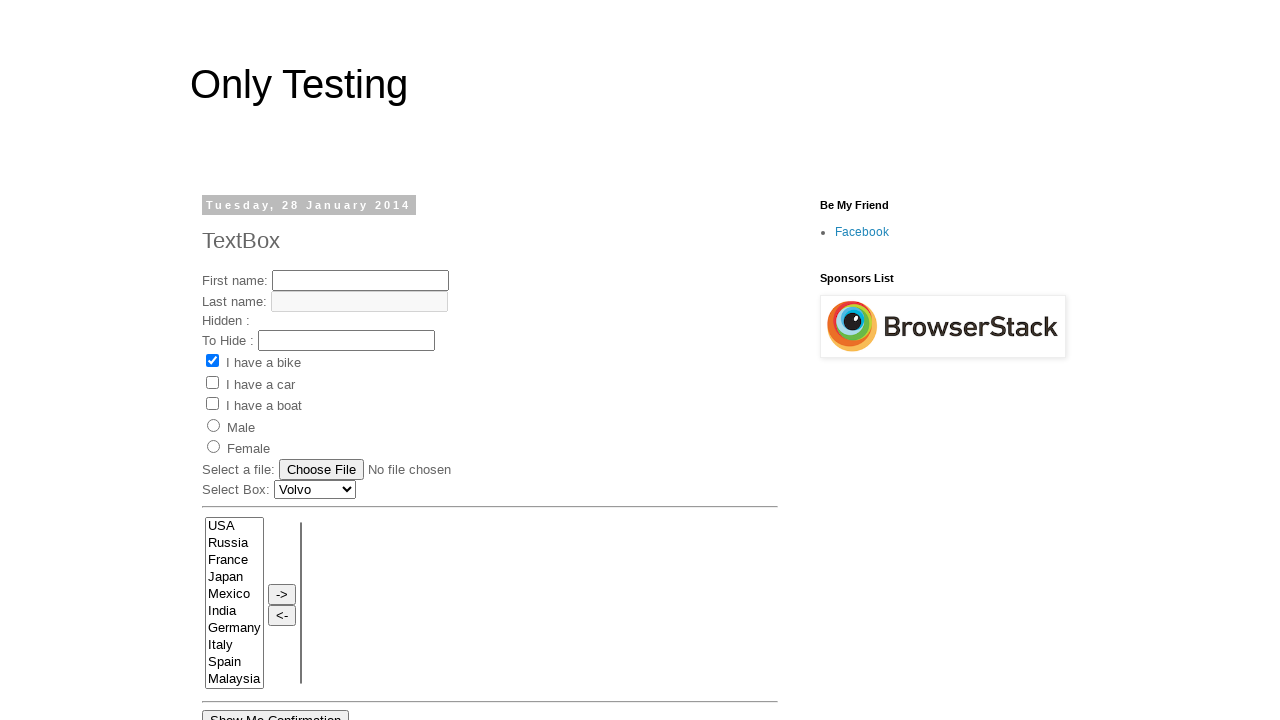

Located the car dropdown element with ID 'Carlist'
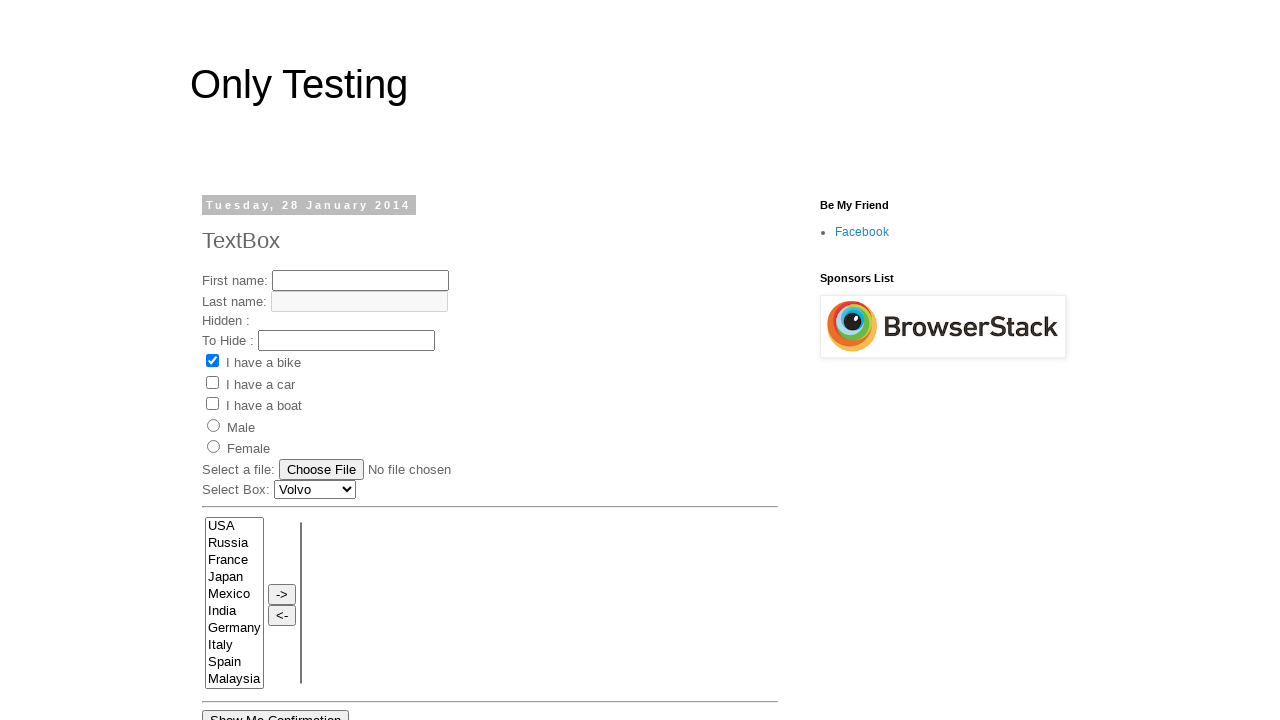

Retrieved the text content of the selected option in the car dropdown
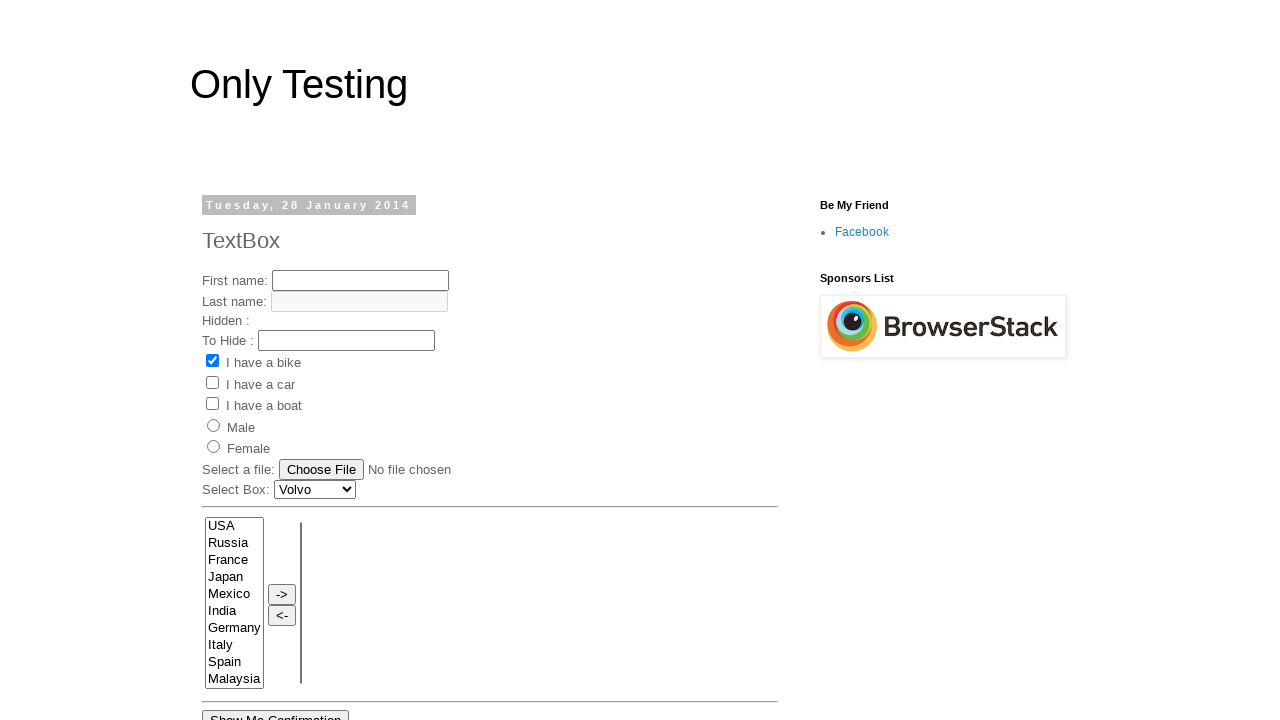

Verified that 'Volvo' is the default selected option in the car dropdown
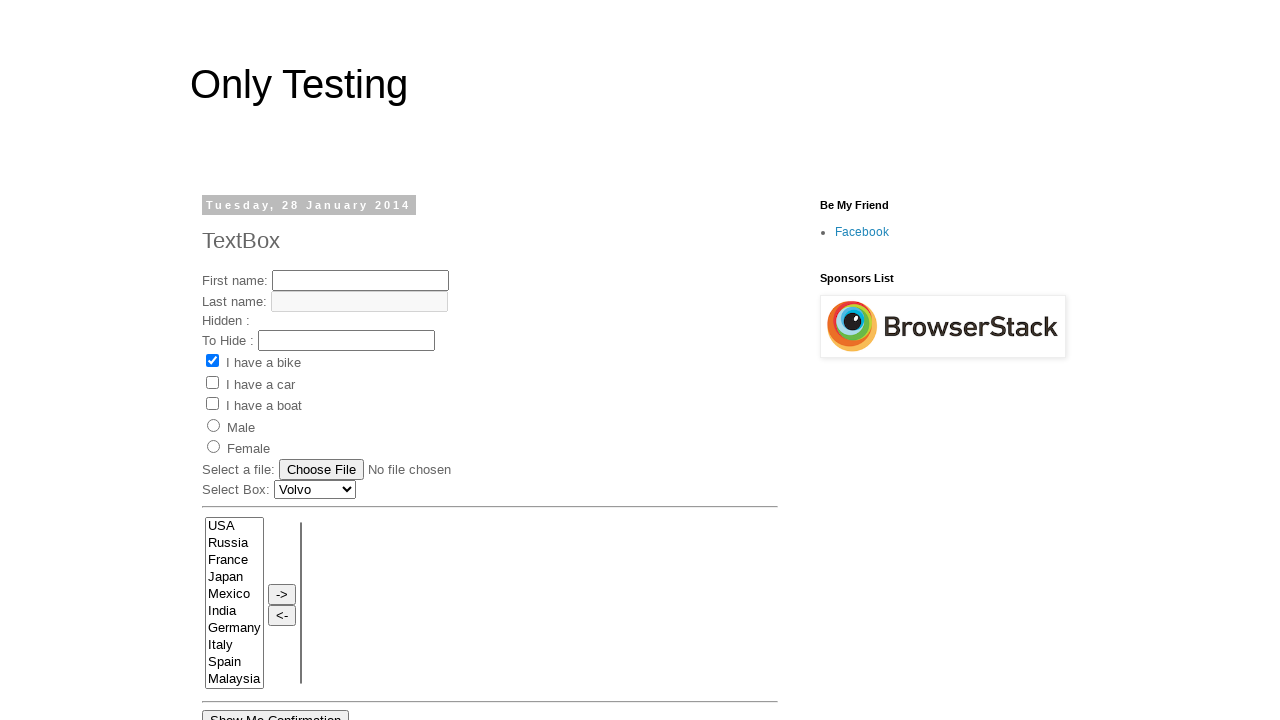

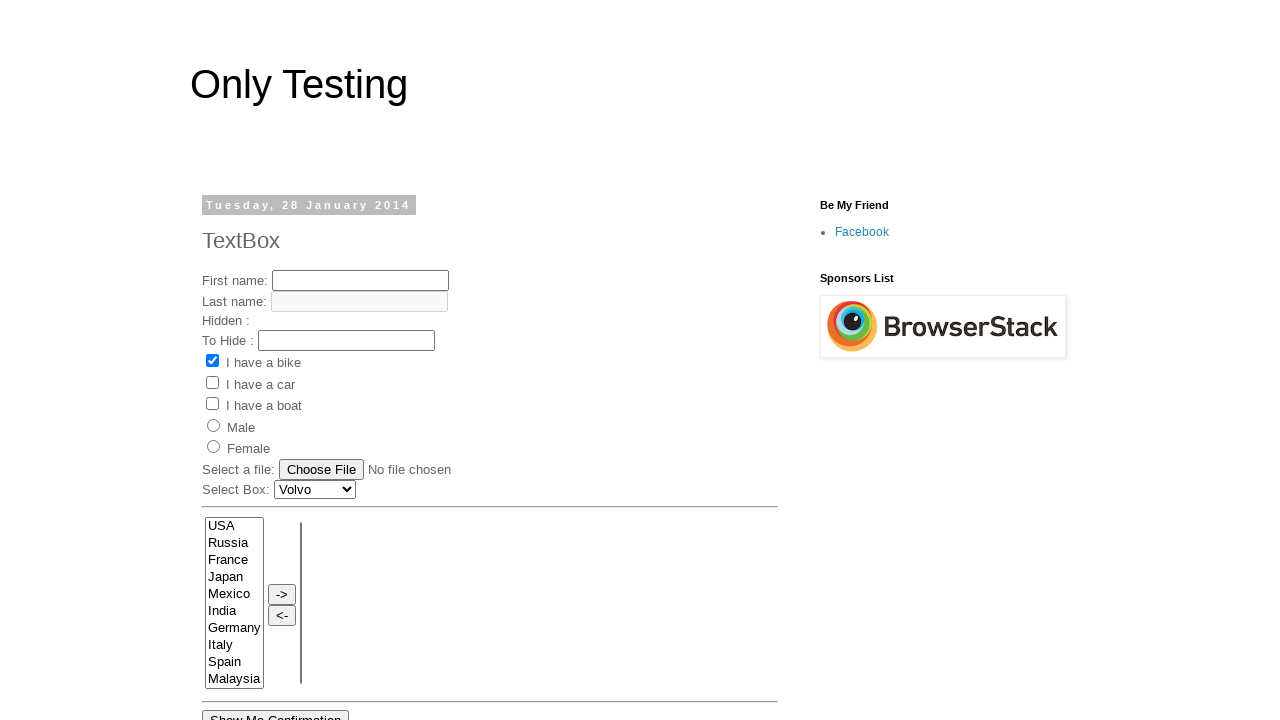